Clicks on the Resources menu item in the navigation

Starting URL: https://www.freshworks.com/

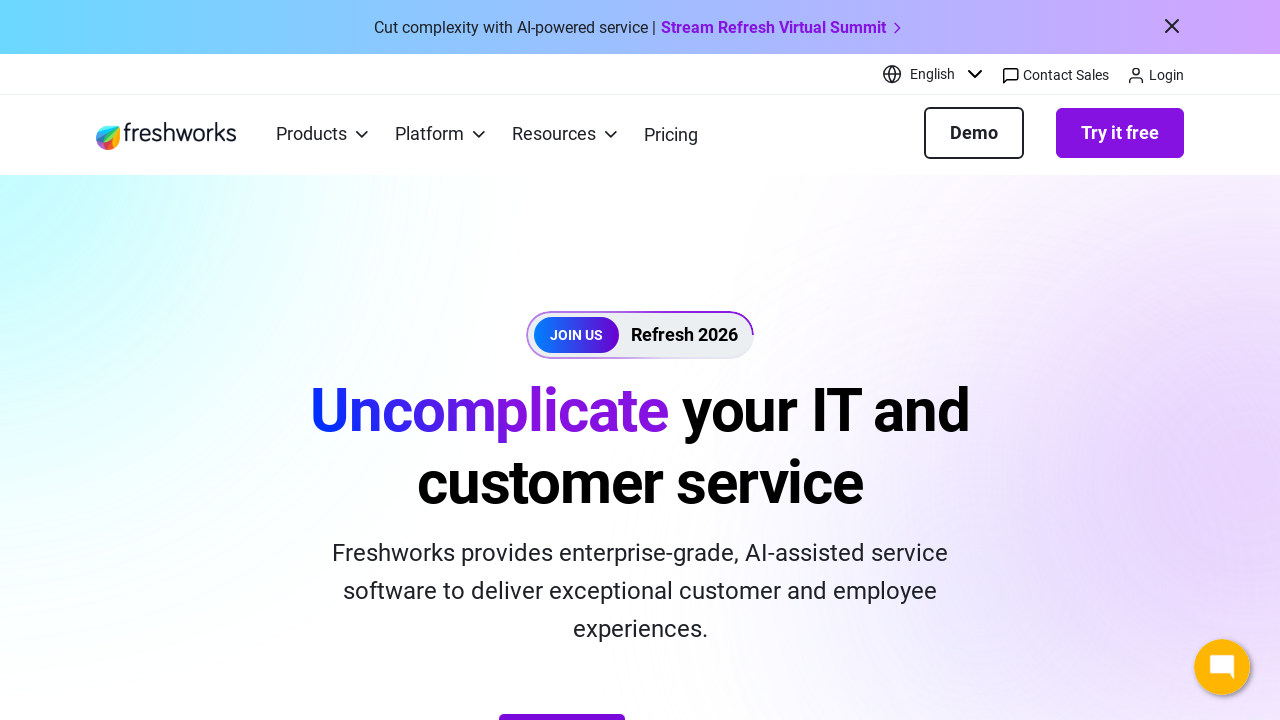

Clicked on Resources menu item in navigation at (554, 135) on xpath=//span[text()='Resources']
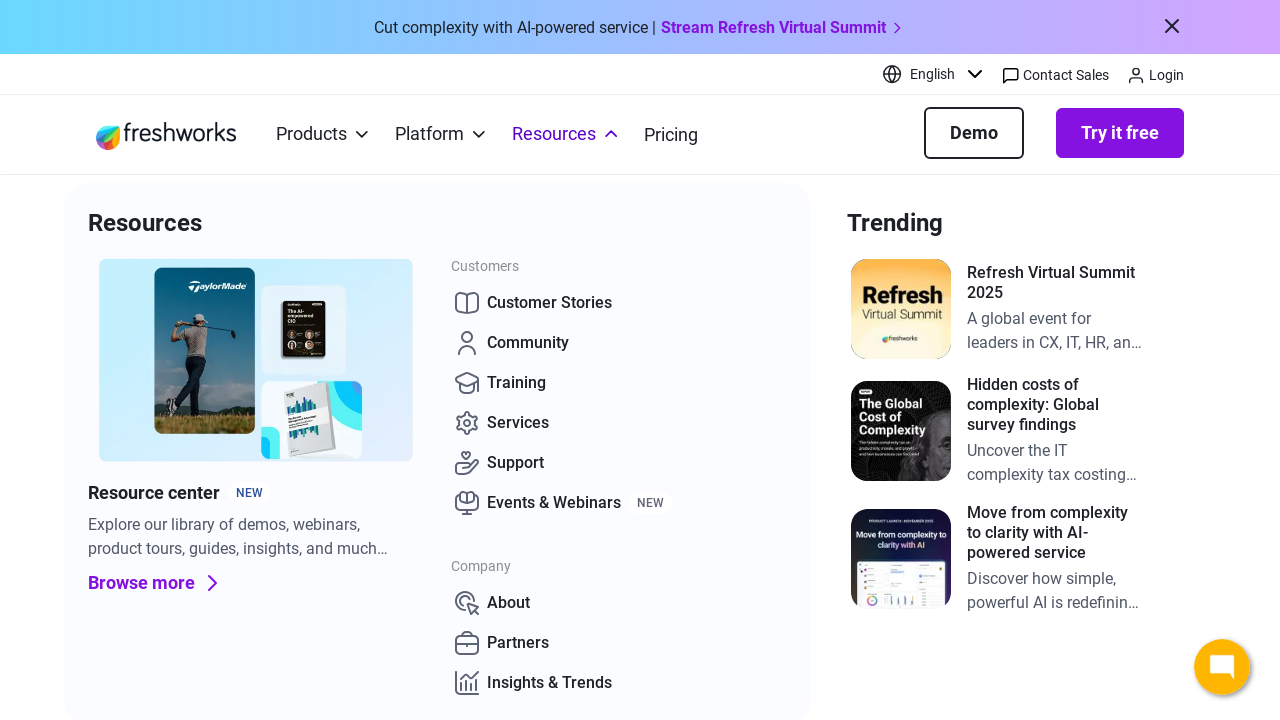

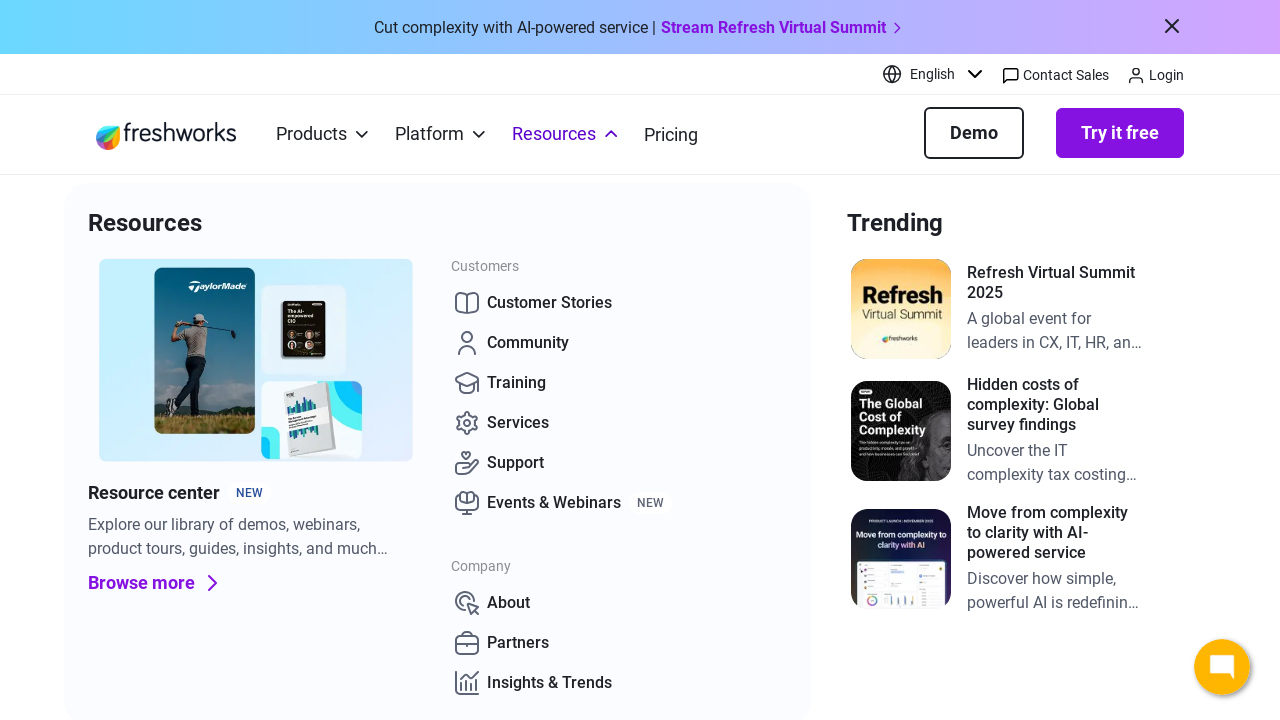